Tests the female gender radio button selection on a practice form

Starting URL: https://awesomeqa.com/practice.html

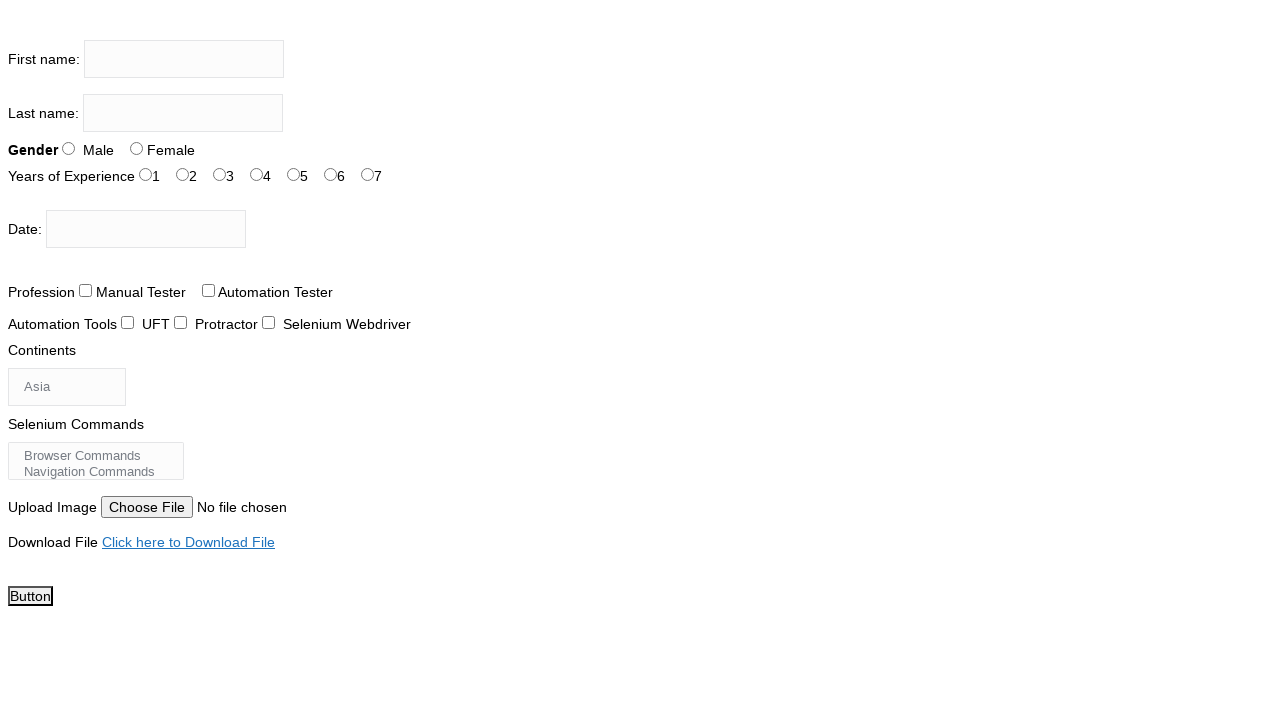

Clicked on female gender radio button at (136, 148) on #sex-1
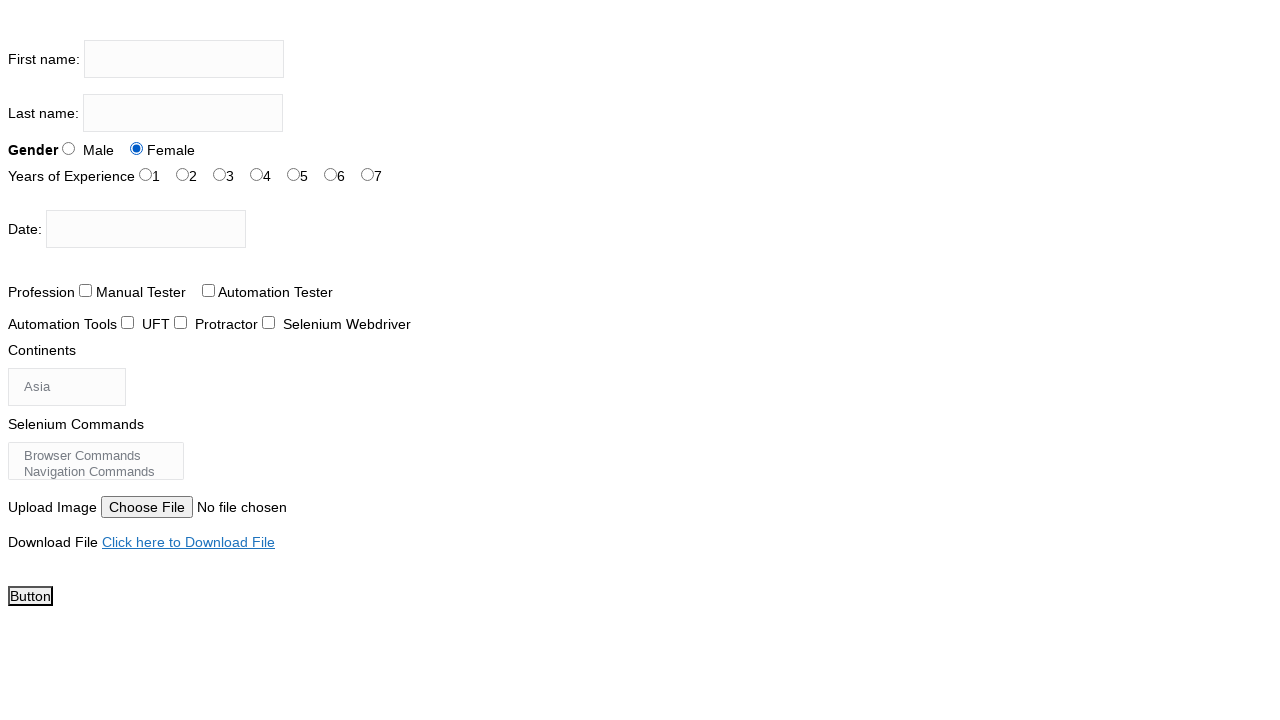

Verified that female gender radio button is selected
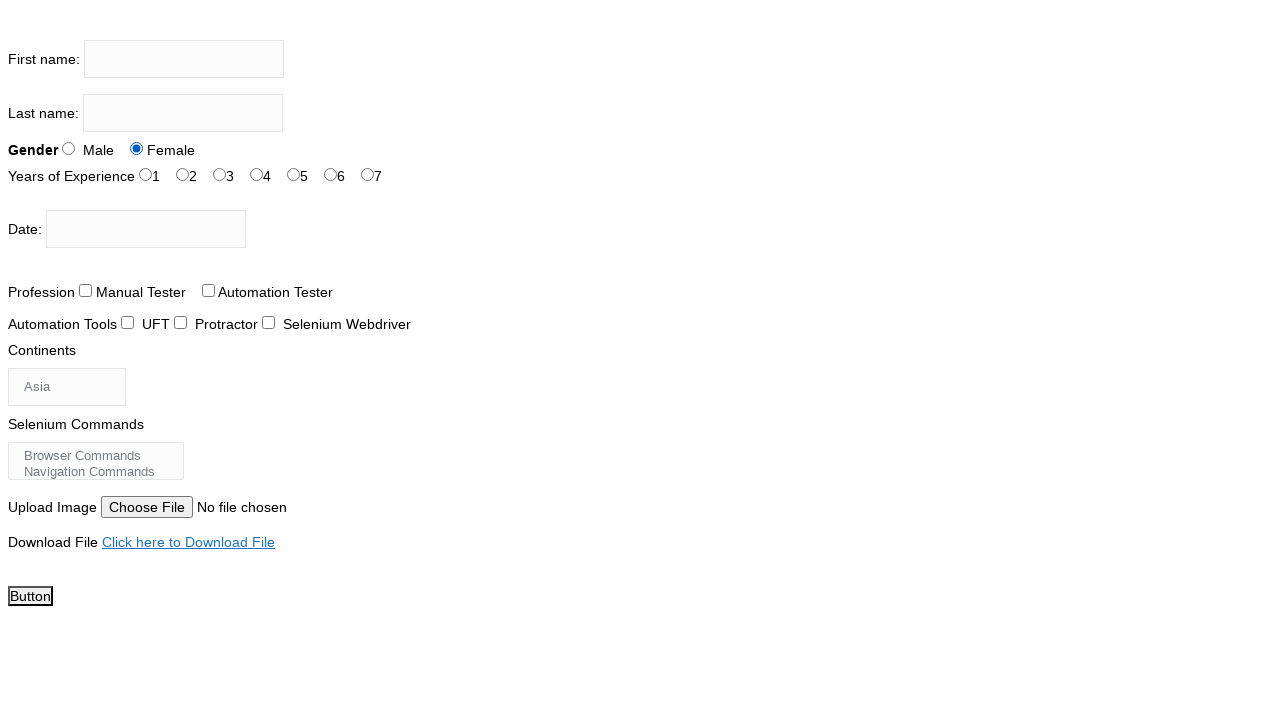

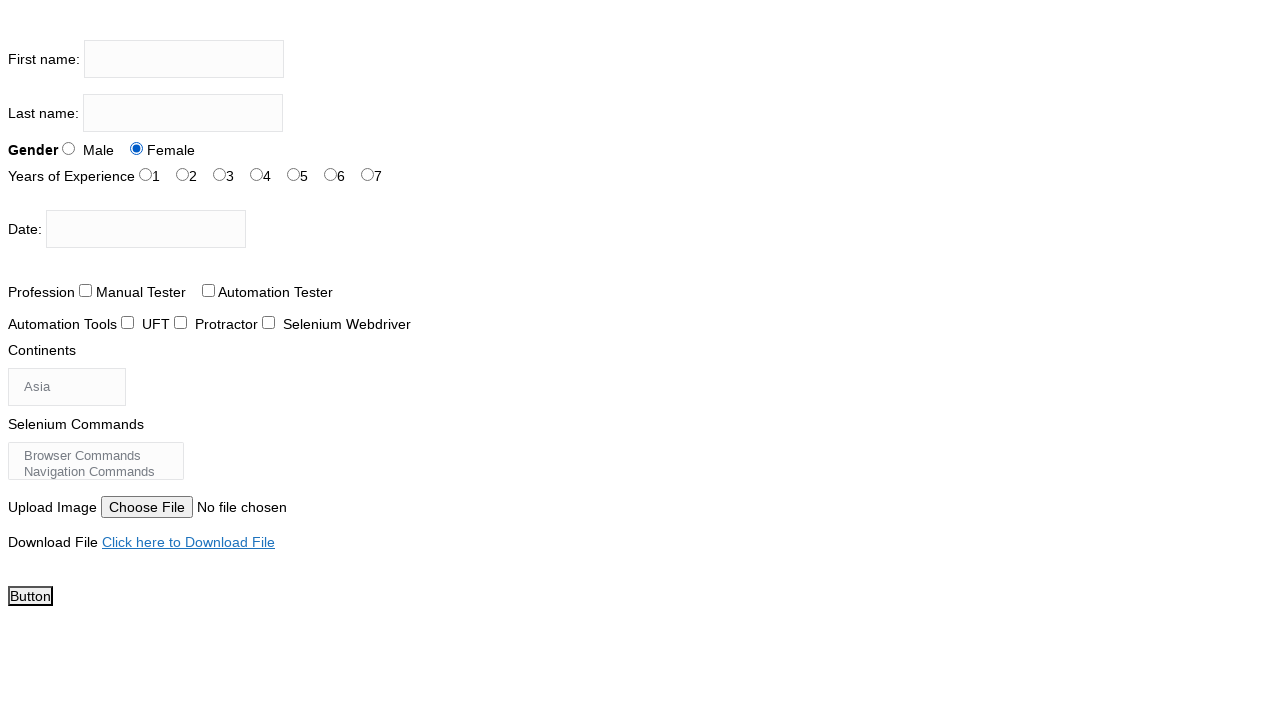